Navigates to wisequarter.com and verifies that the page source contains expected content about team meetings

Starting URL: https://www.wisequarter.com

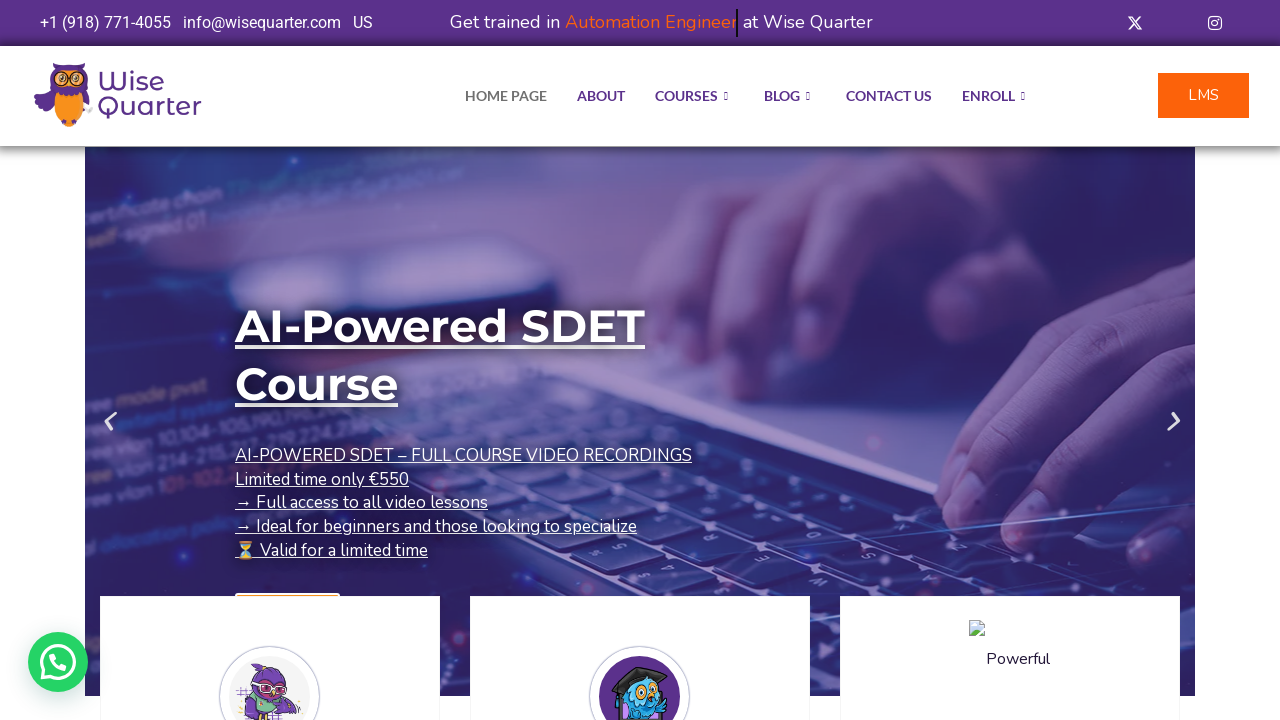

Navigated to https://www.wisequarter.com
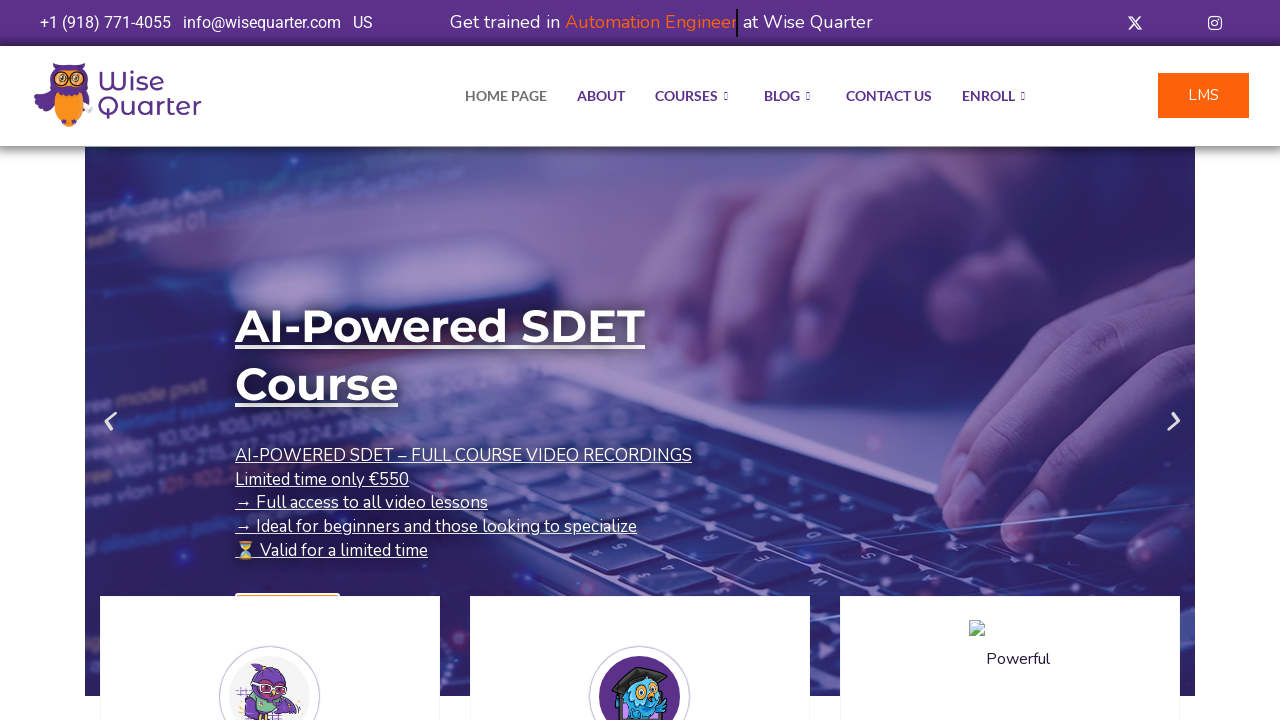

Page loaded with domcontentloaded state
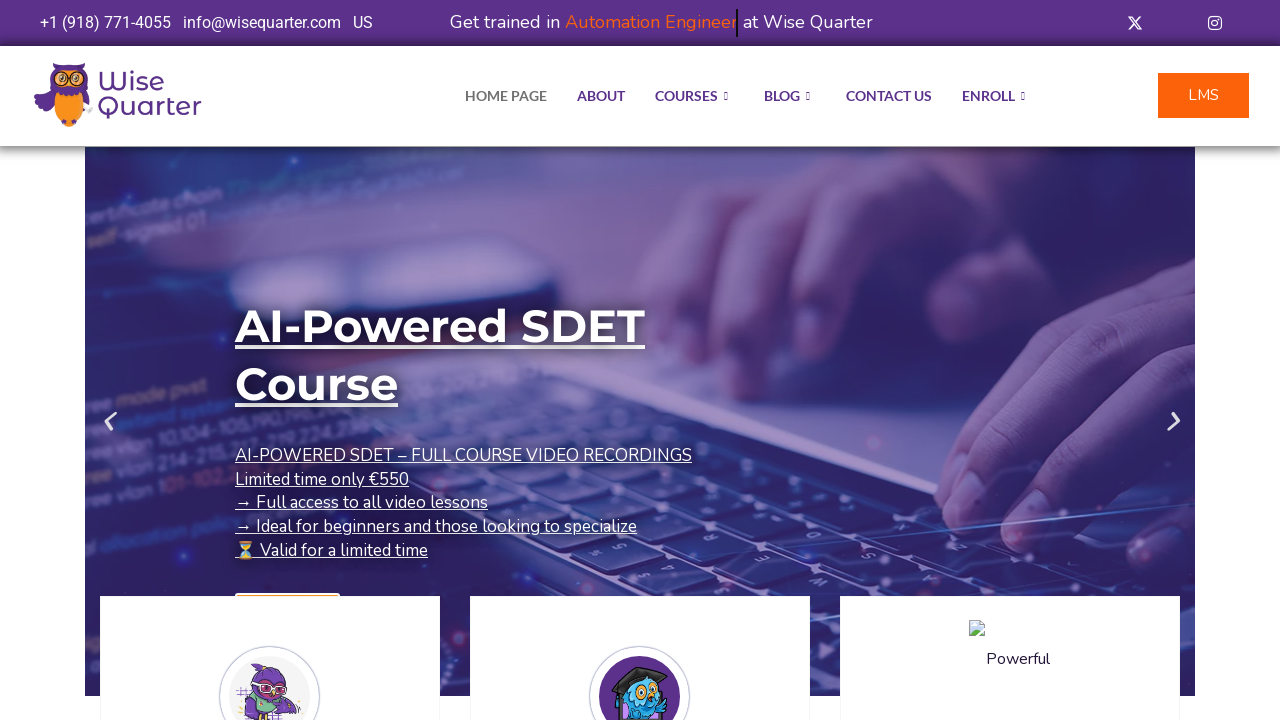

Retrieved page content
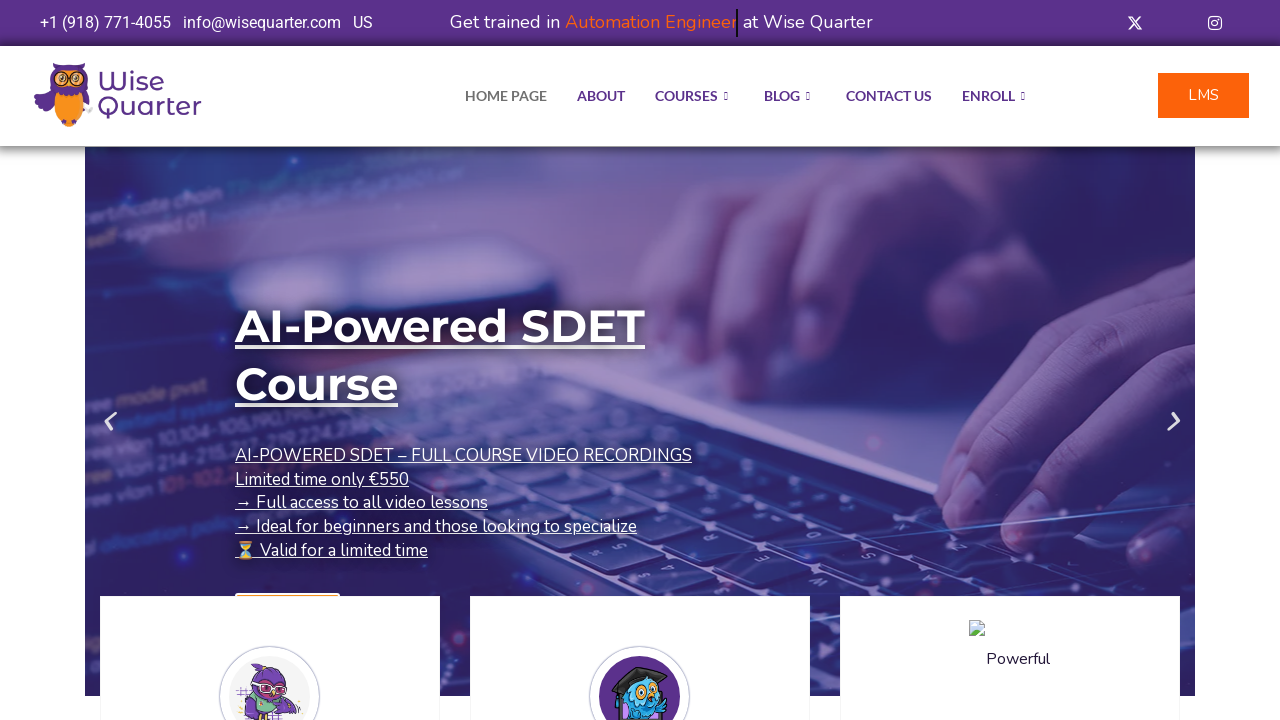

Test PASSED: Expected content found in page source
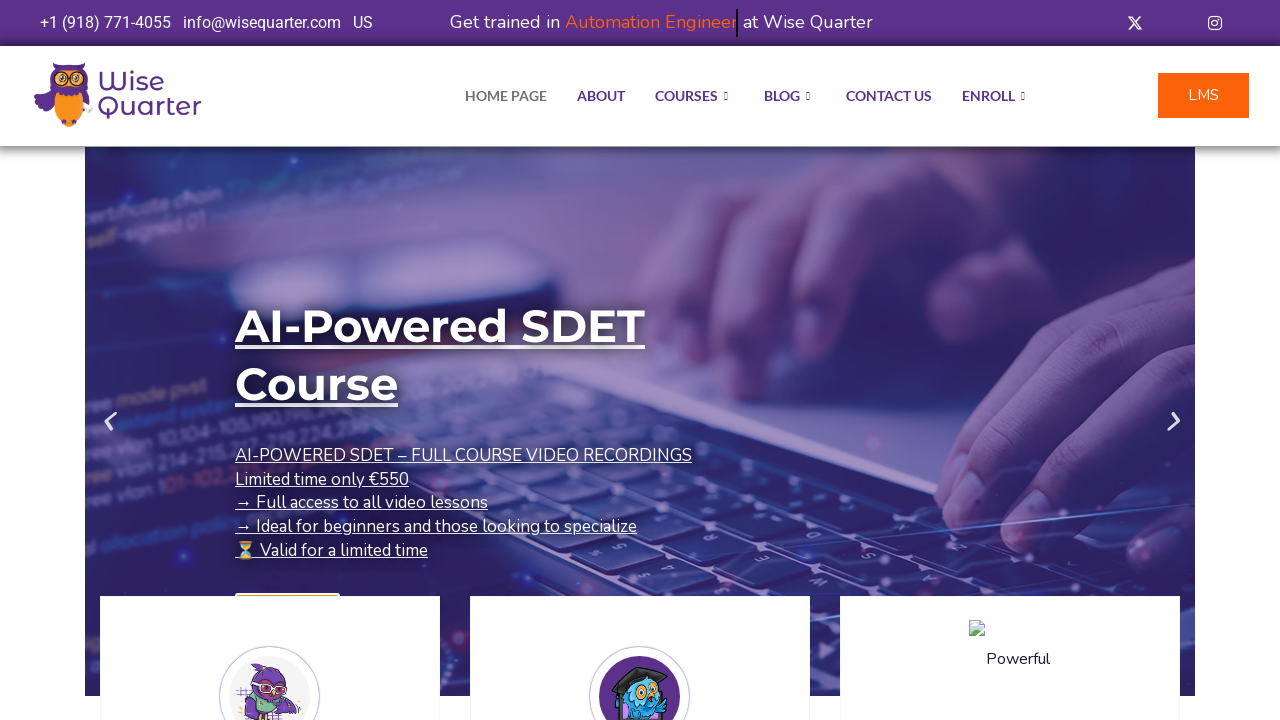

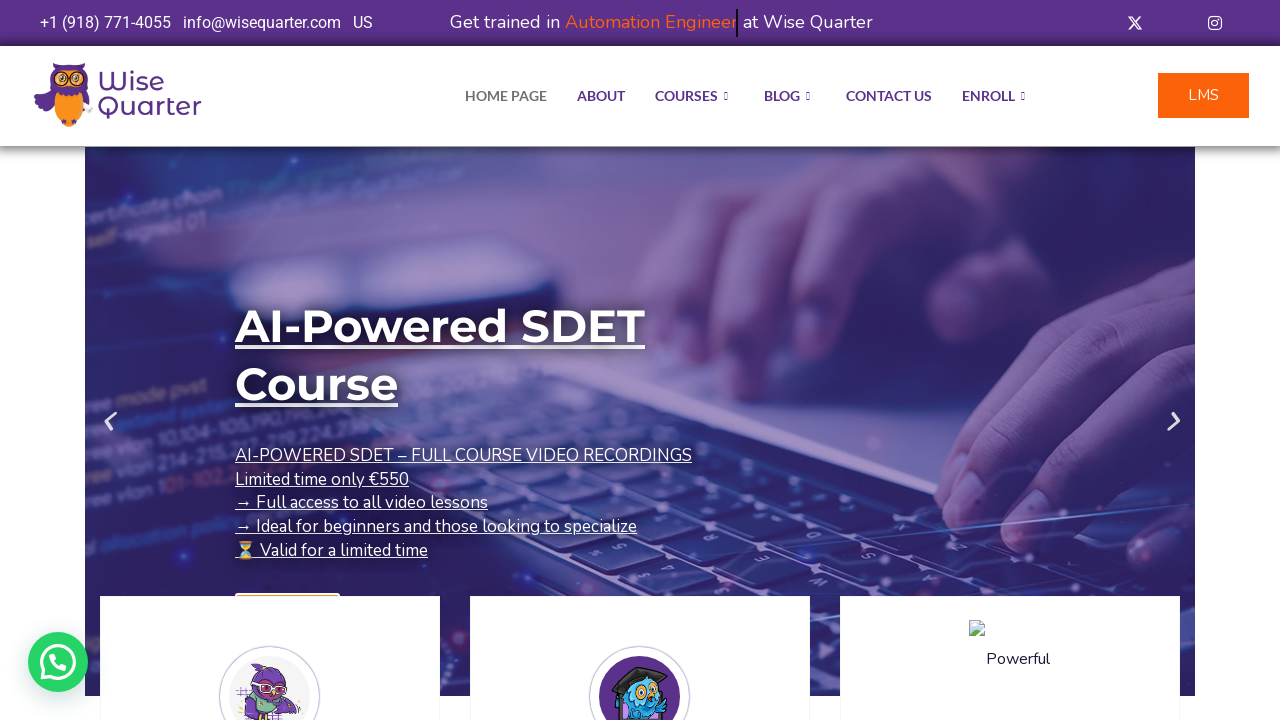